Tests adding a todo item to the TodoMVC demo app without marking it complete

Starting URL: https://demo.playwright.dev/todomvc/#/

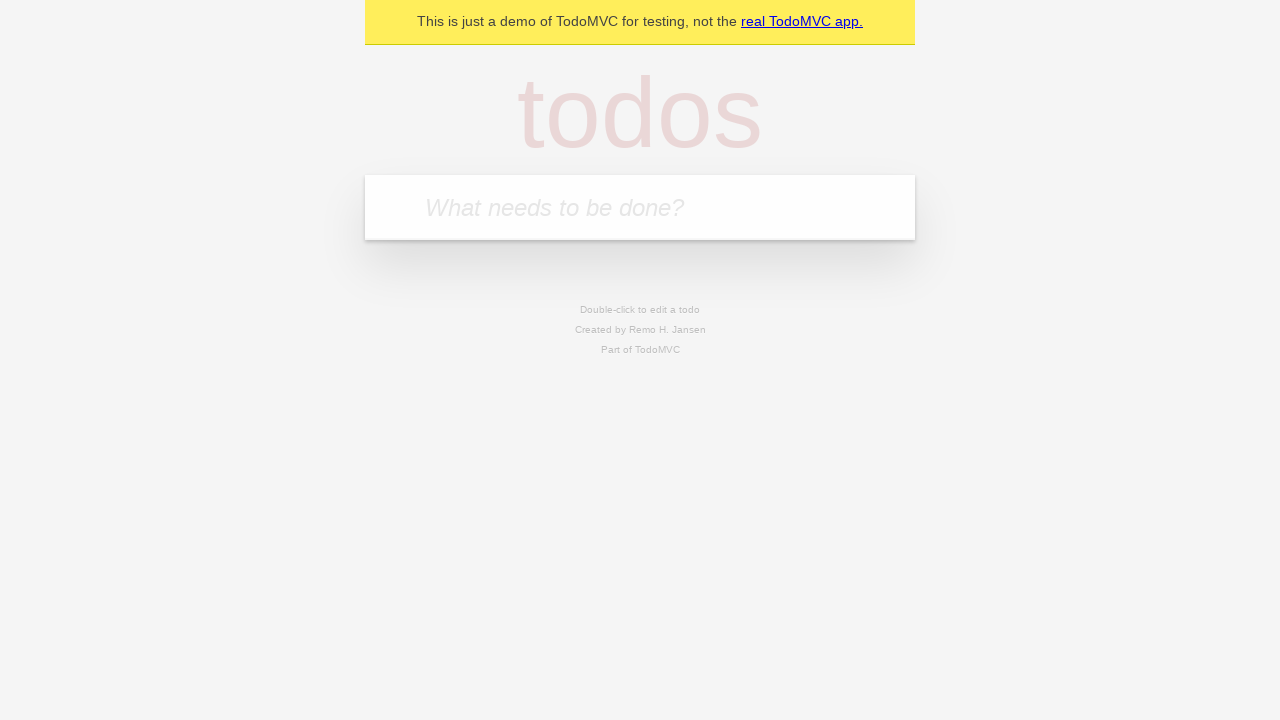

Clicked on the todo input field at (640, 207) on internal:attr=[placeholder="What needs to be done?"i]
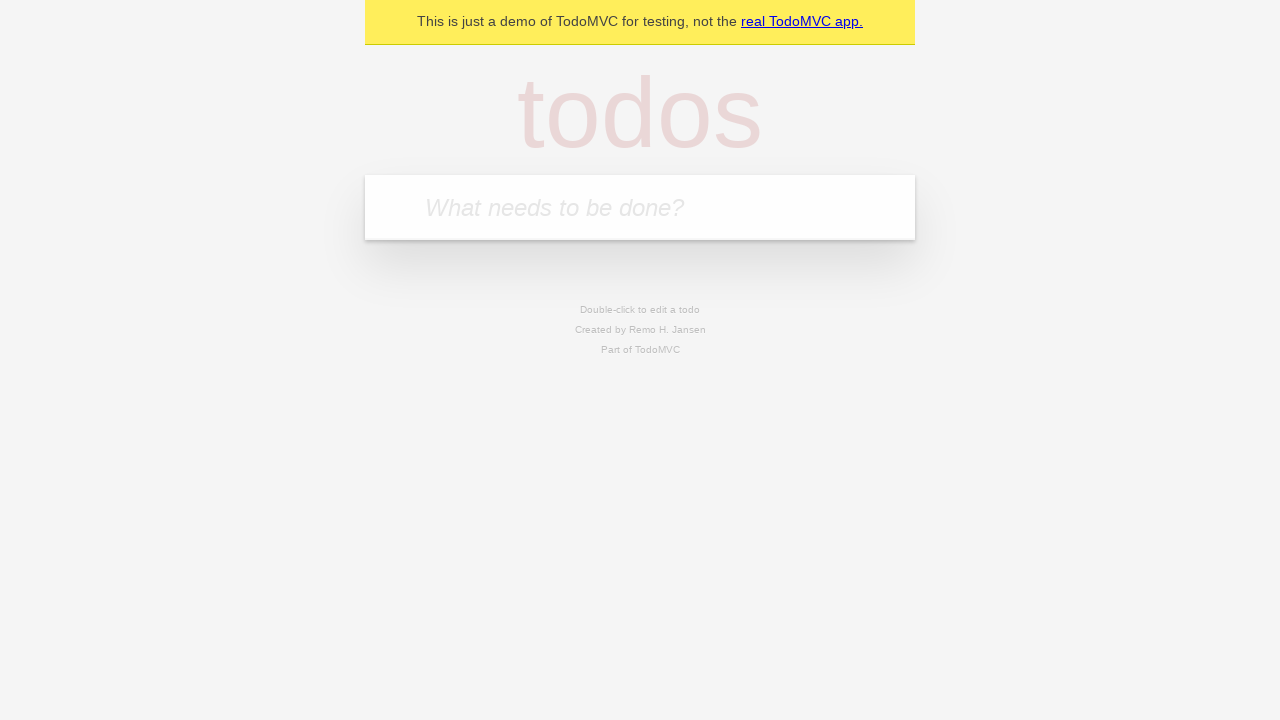

Filled todo input field with 'Создать первый сценарий playwright' on internal:attr=[placeholder="What needs to be done?"i]
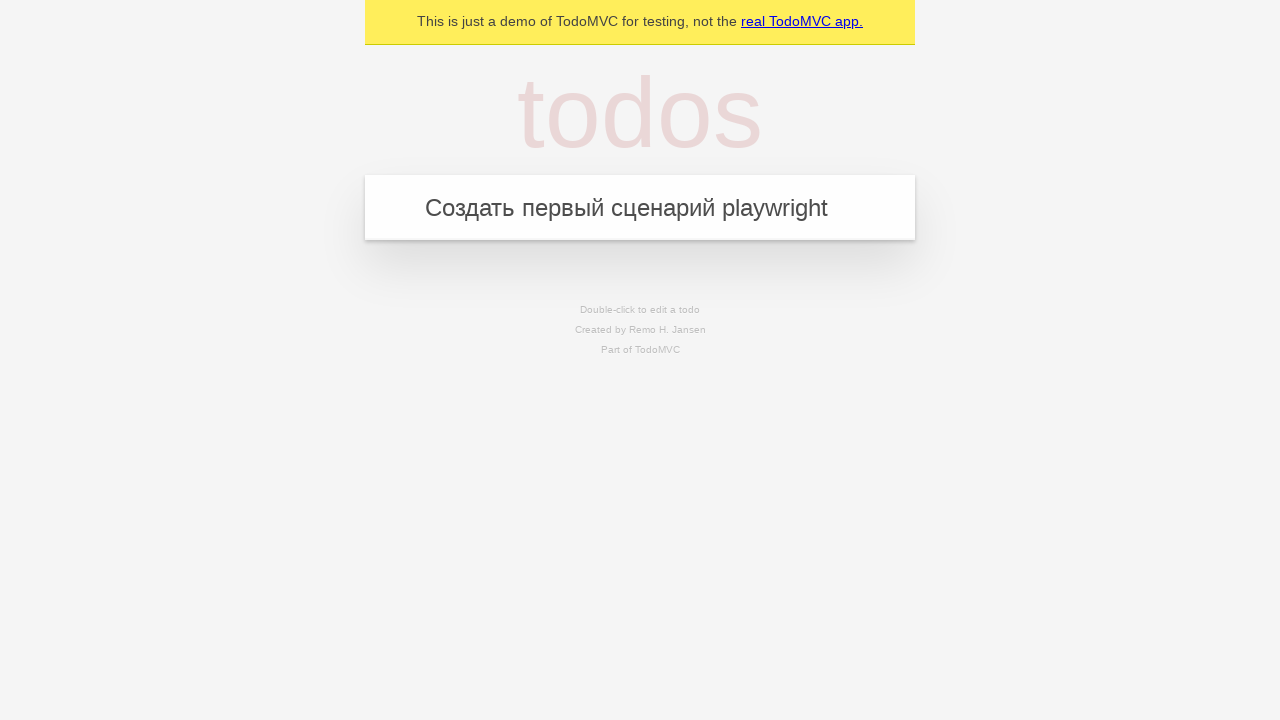

Pressed Enter to add the todo item on internal:attr=[placeholder="What needs to be done?"i]
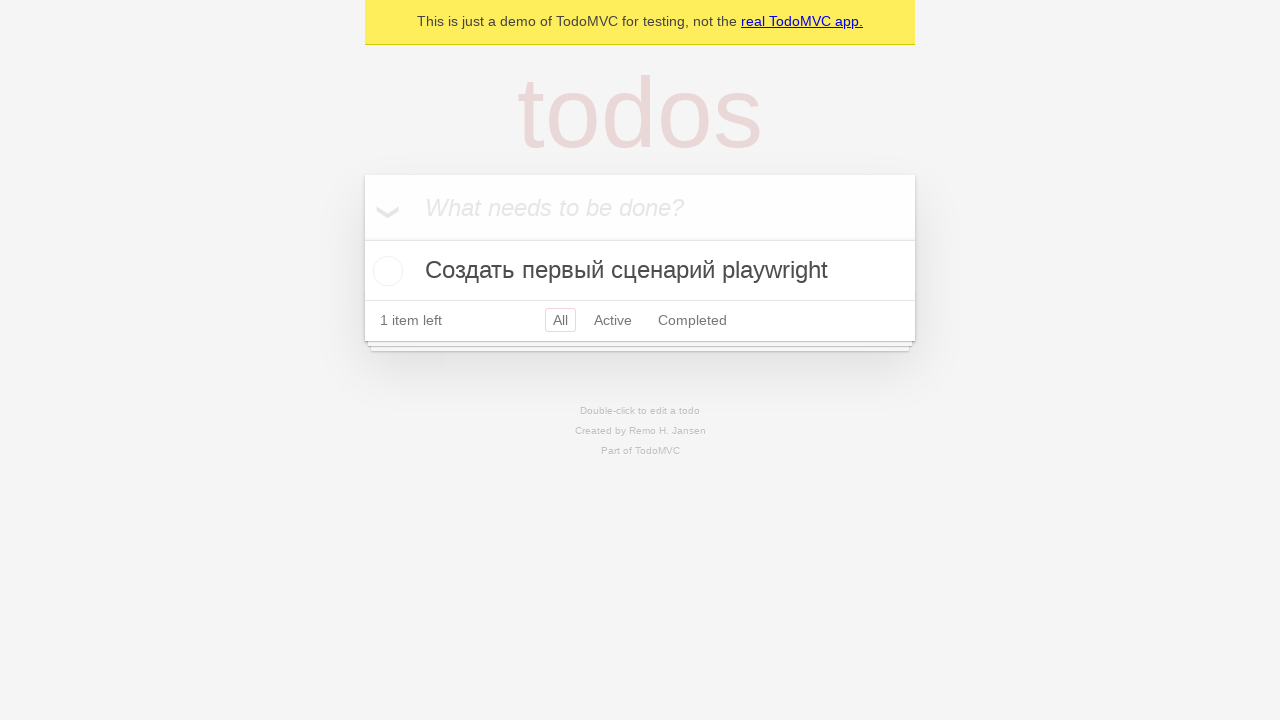

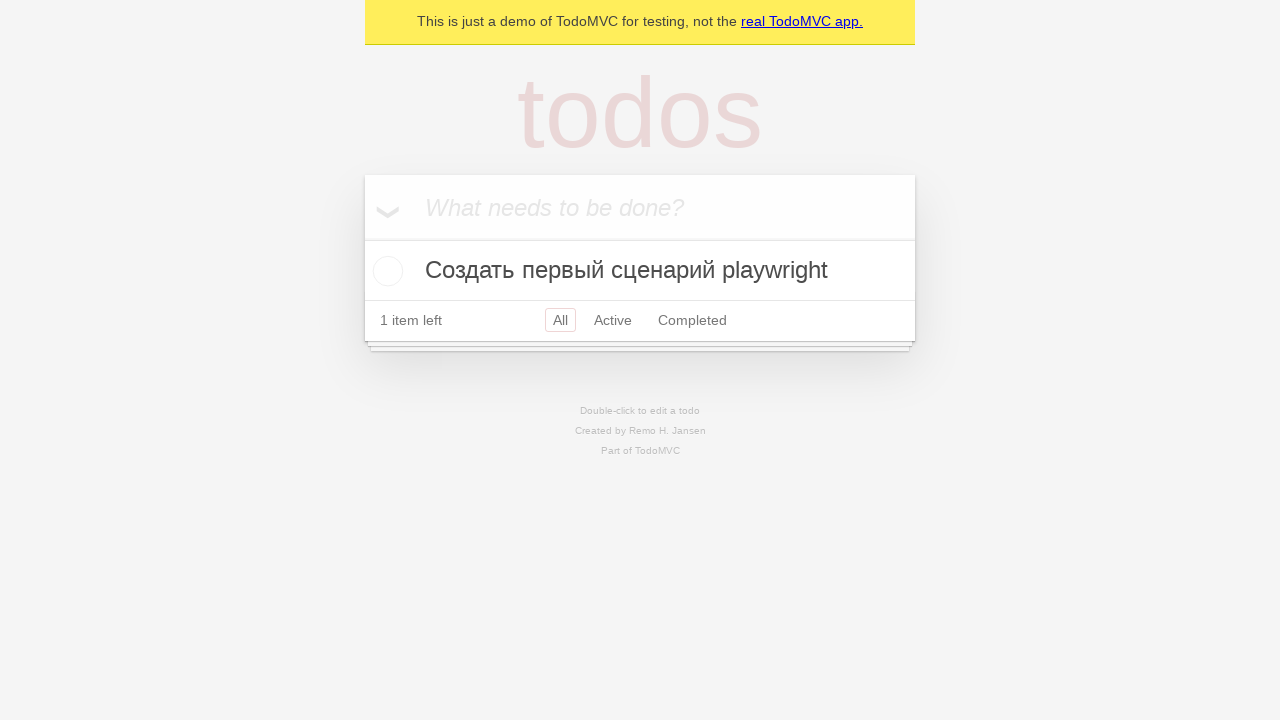